Tests double click functionality by double-clicking a button and verifying the success message

Starting URL: https://demoqa.com/buttons

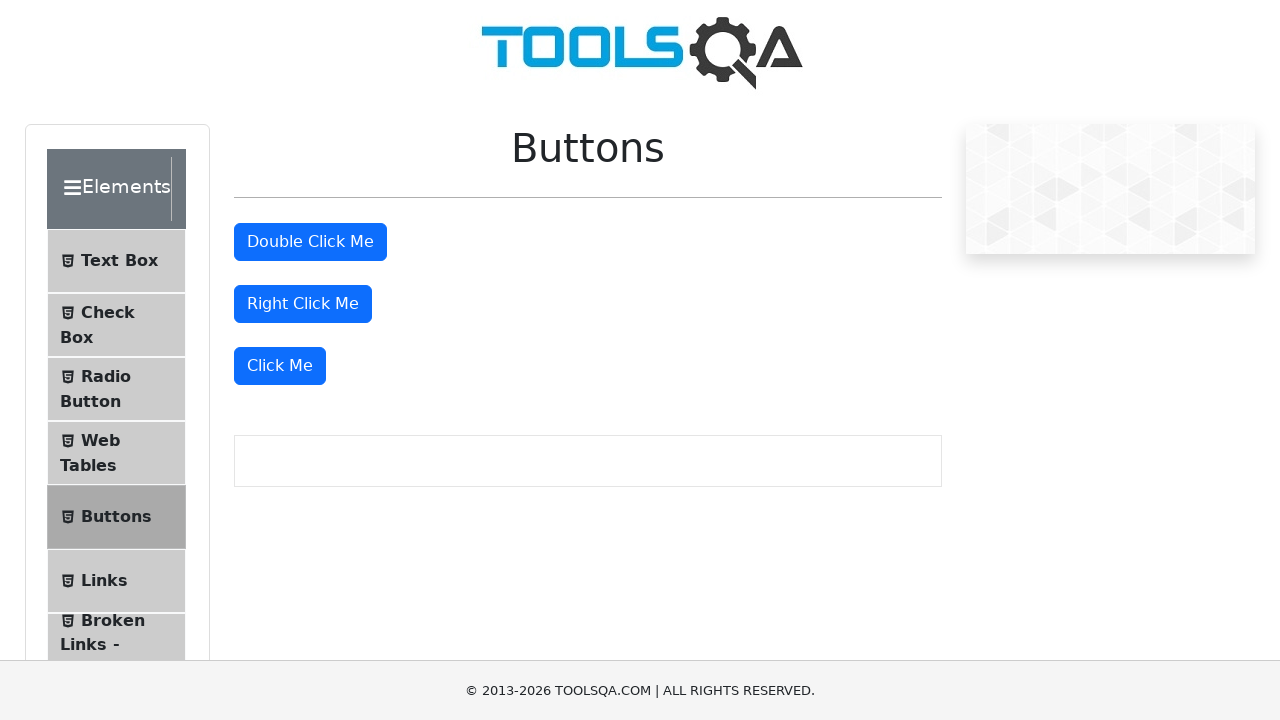

Double-clicked the double click button at (310, 242) on #doubleClickBtn
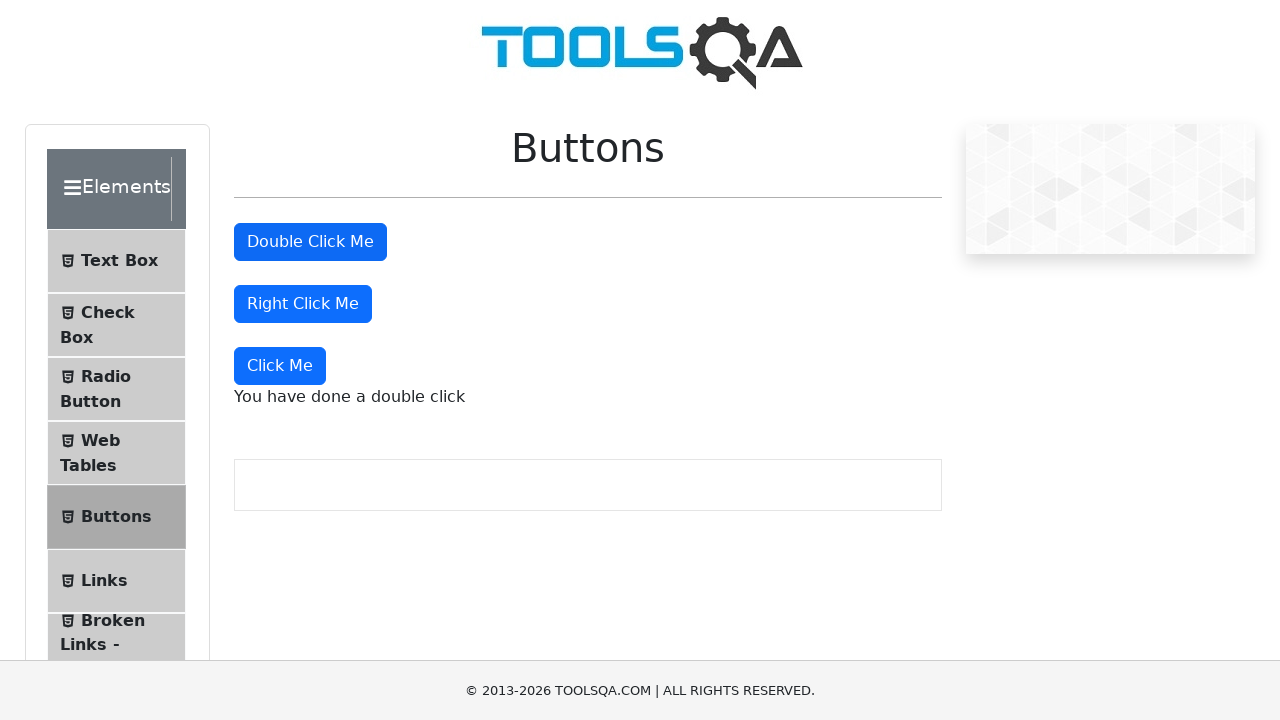

Verified success message 'You have done a double click' is displayed
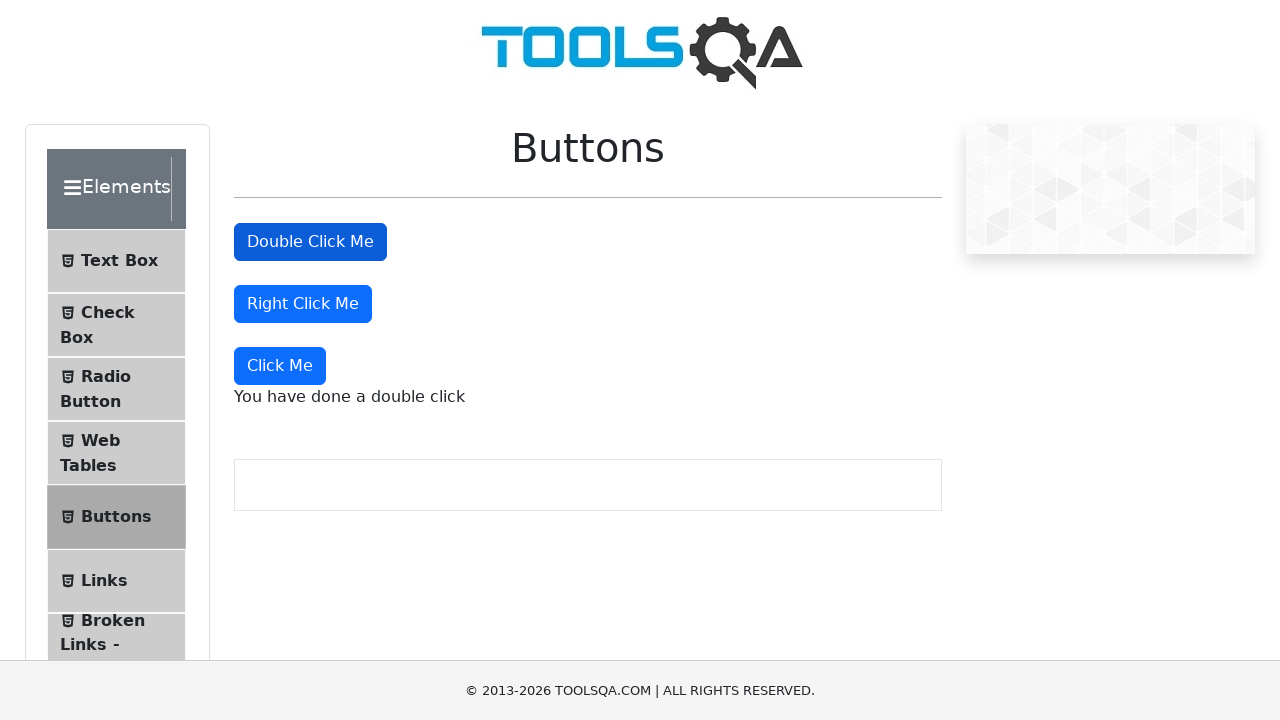

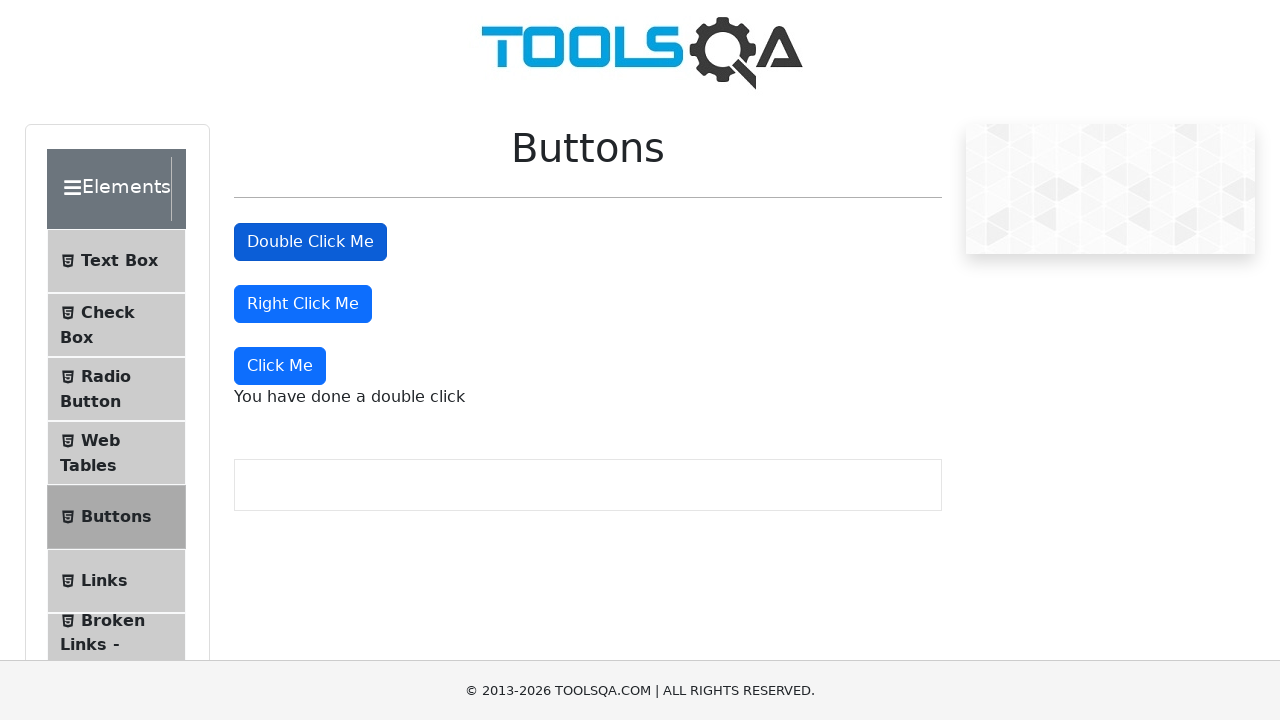